Navigates through Douban's top 250 books list by clicking the "next page" link to browse multiple pages of book listings.

Starting URL: https://book.douban.com/top250

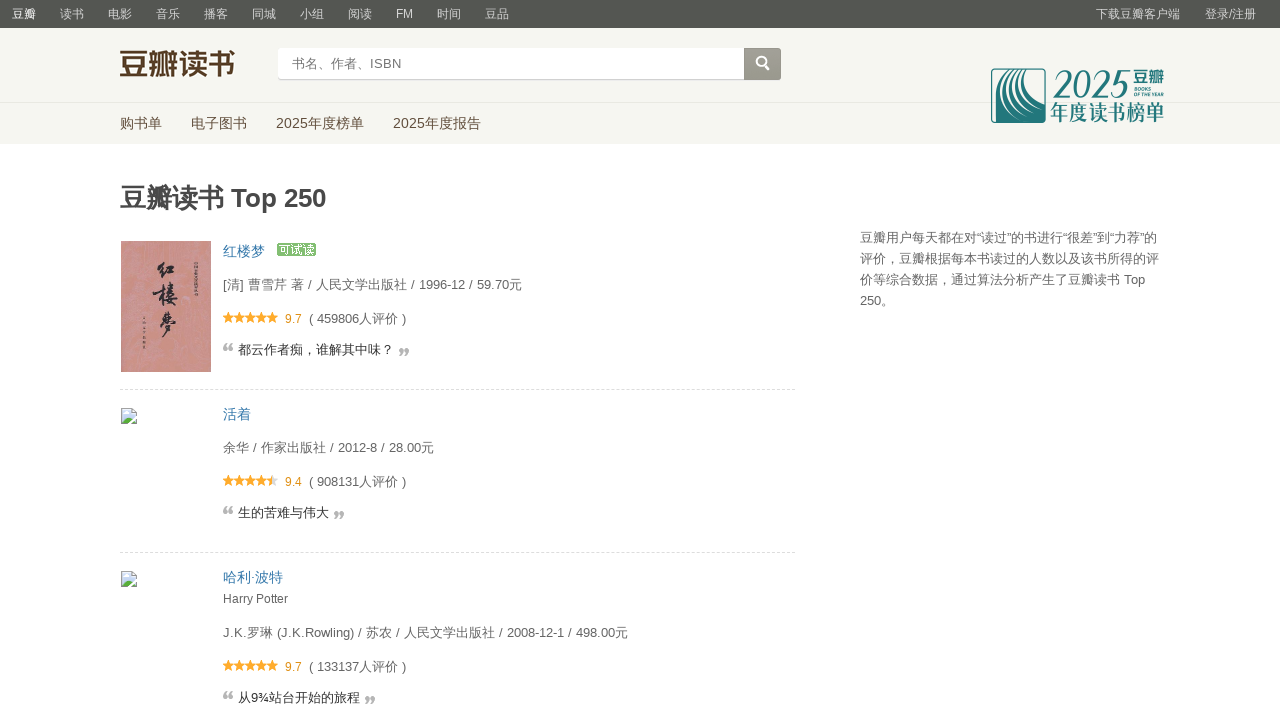

Waited for book list table to load on initial page
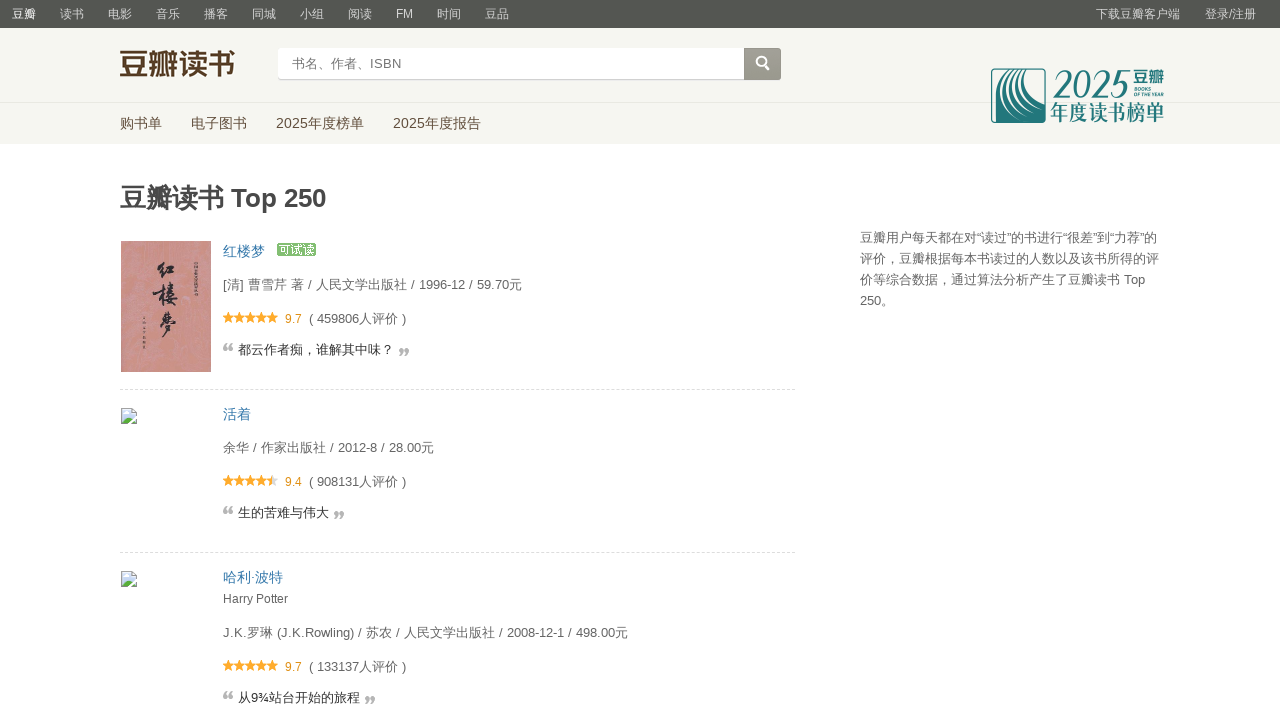

Clicked 'next page' link to navigate to second page at (622, 611) on text=后页
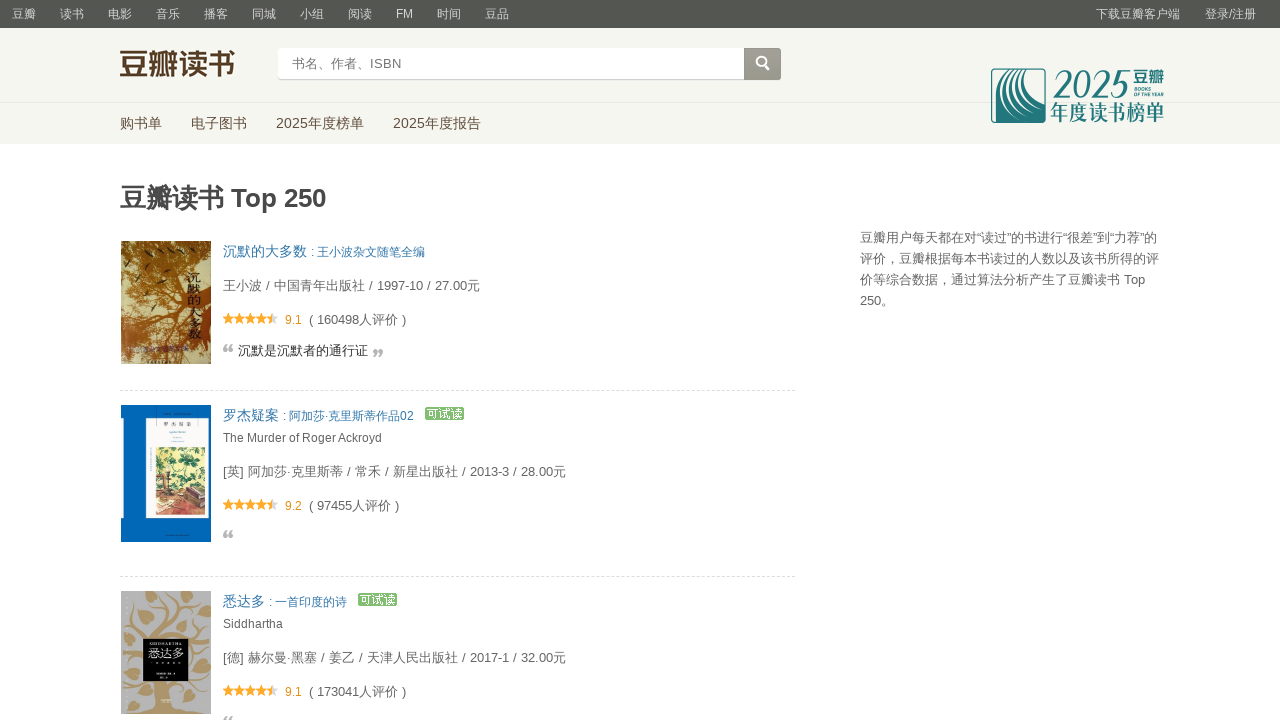

Waited for network to become idle after navigating to second page
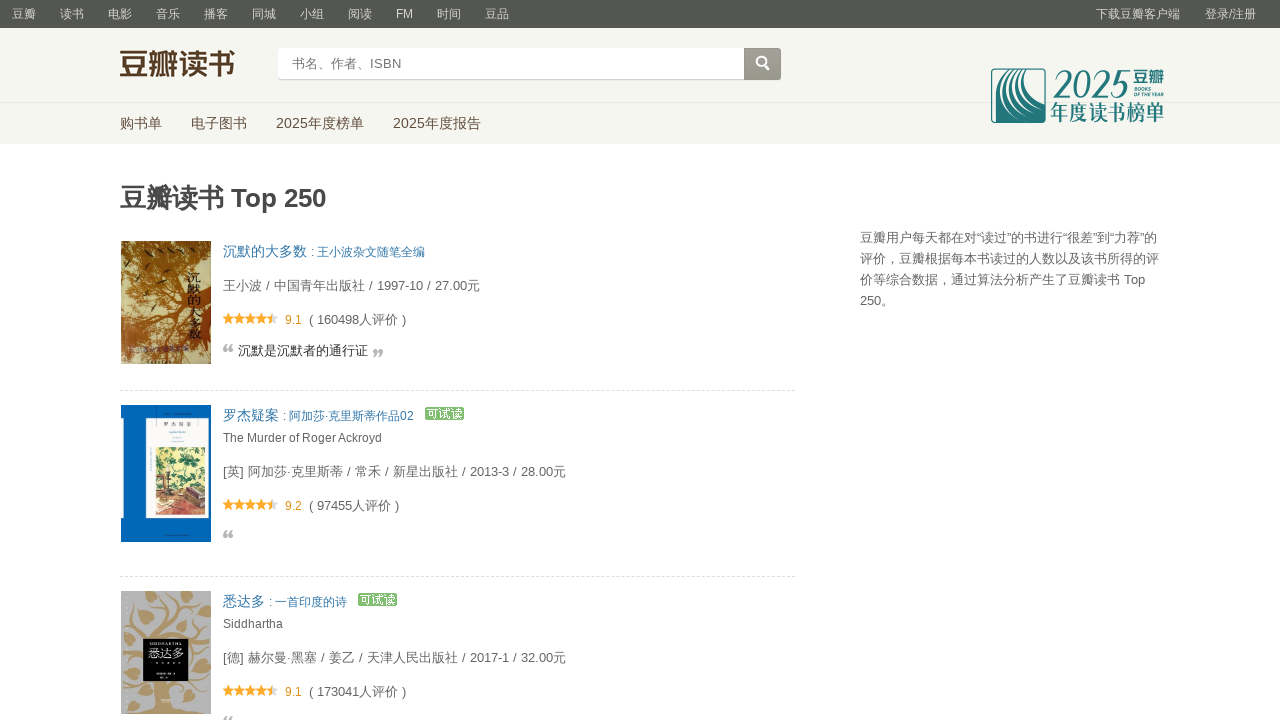

Waited for book list table to load on second page
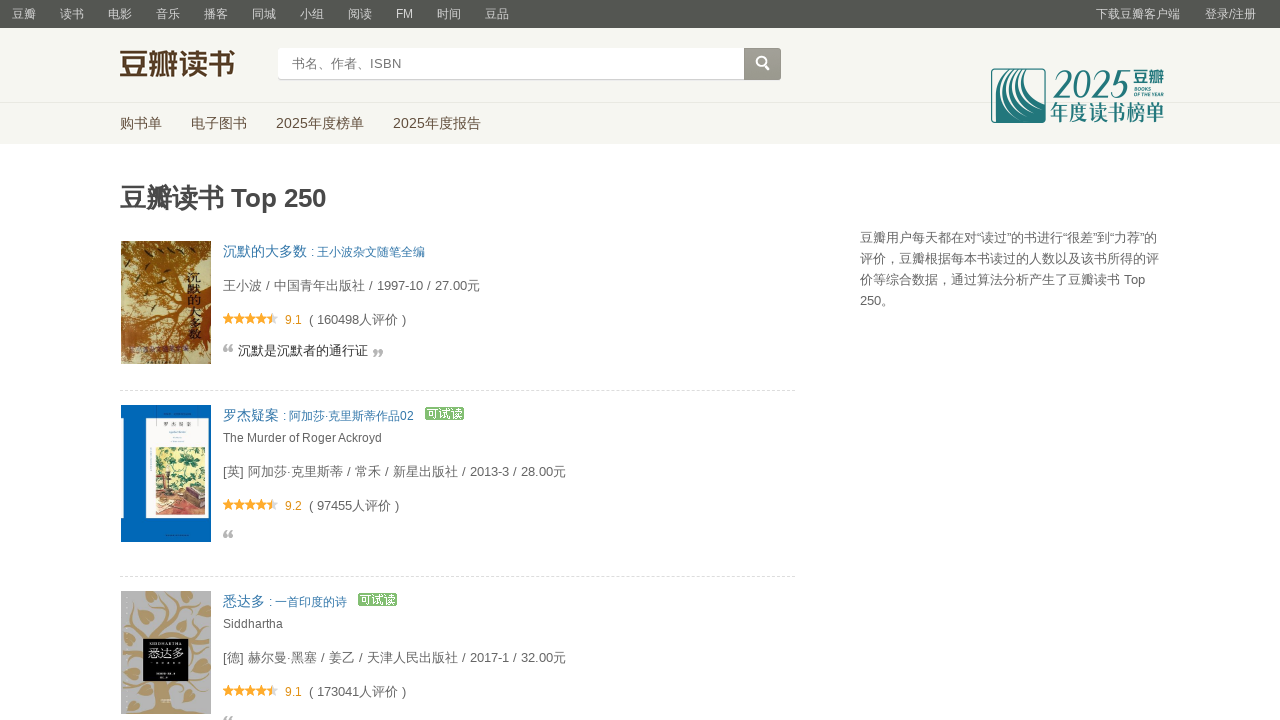

Clicked 'next page' link to navigate to third page at (622, 611) on text=后页
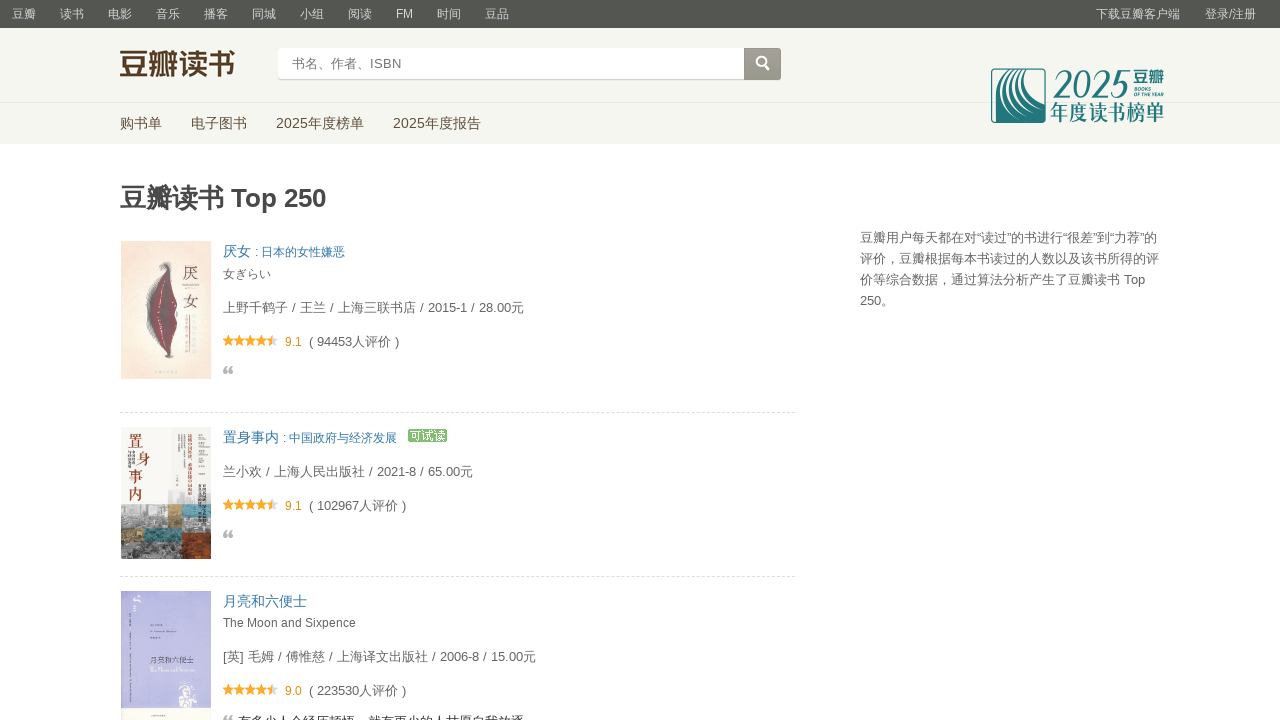

Waited for network to become idle after navigating to third page
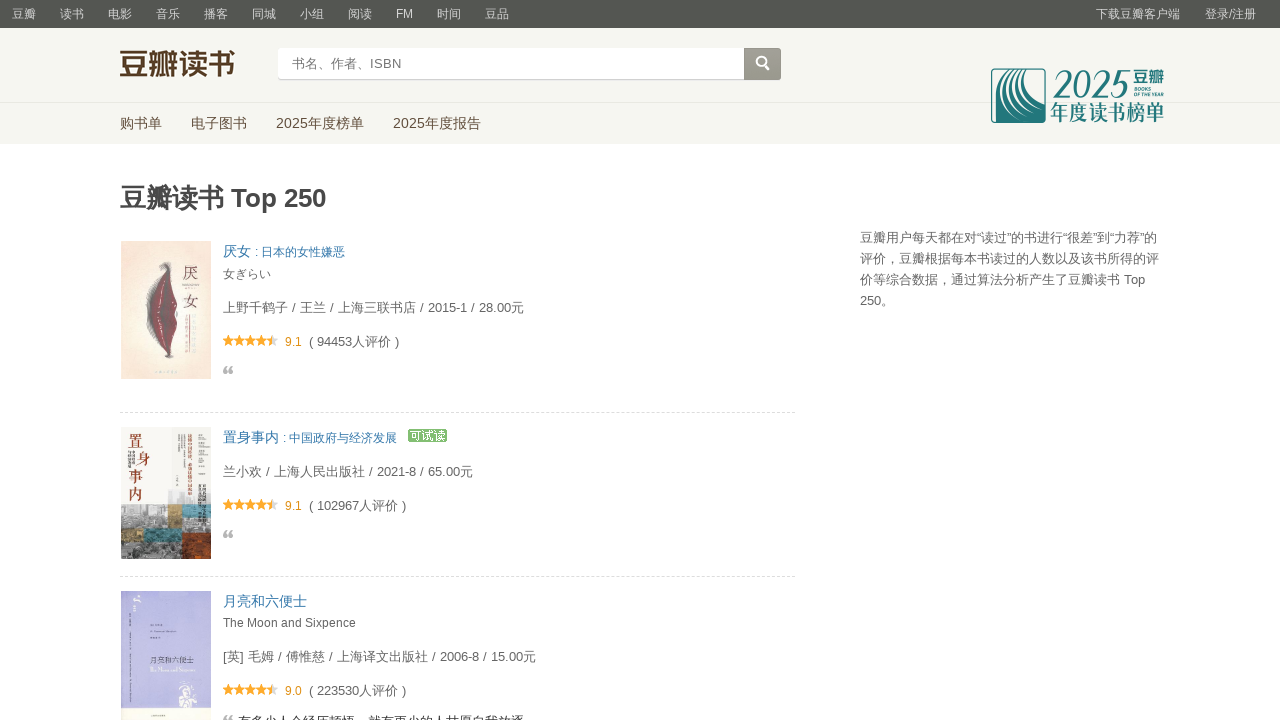

Waited for book list table to load on third page
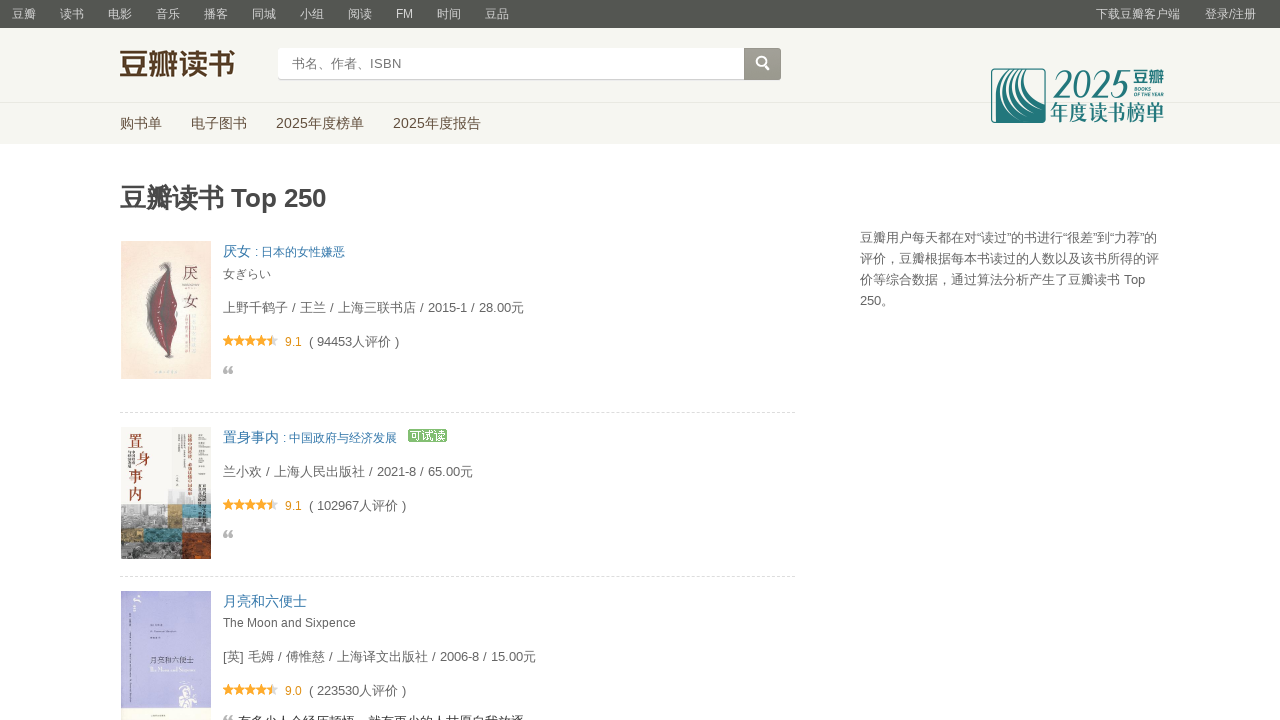

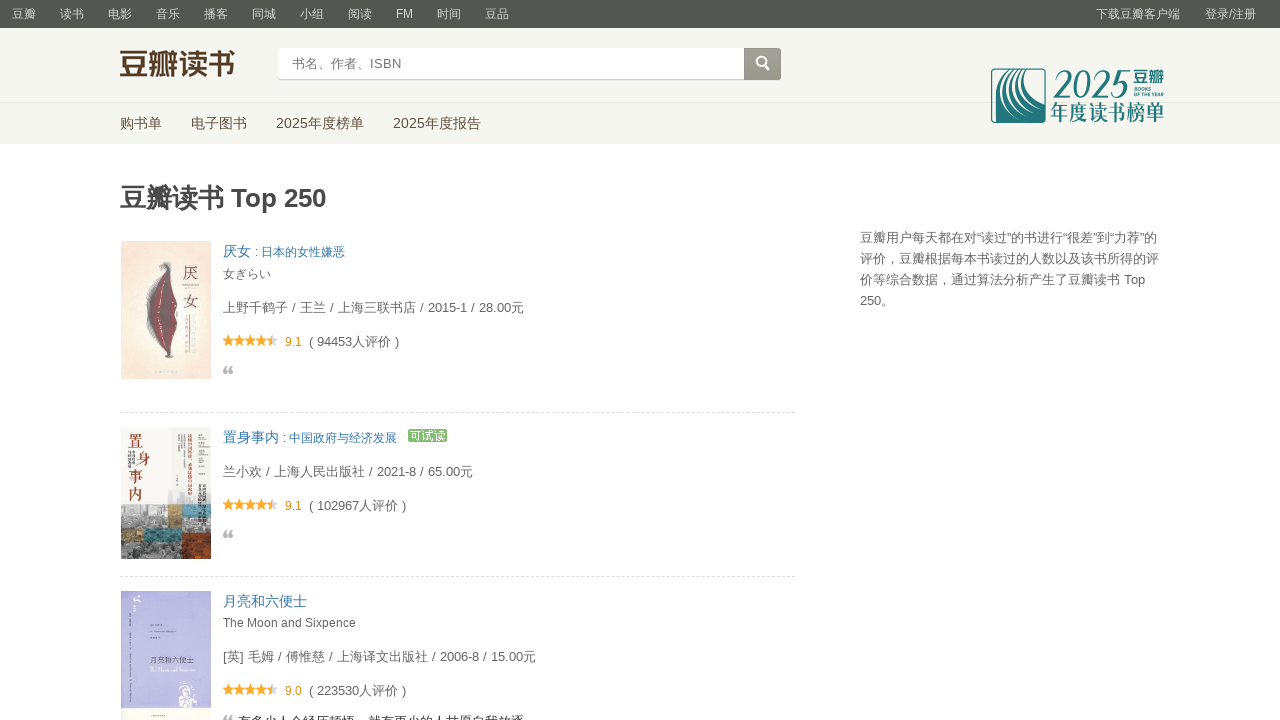